Tests dynamic content loading by clicking a start button and waiting for dynamically loaded text to appear on the page.

Starting URL: http://the-internet.herokuapp.com/dynamic_loading/2

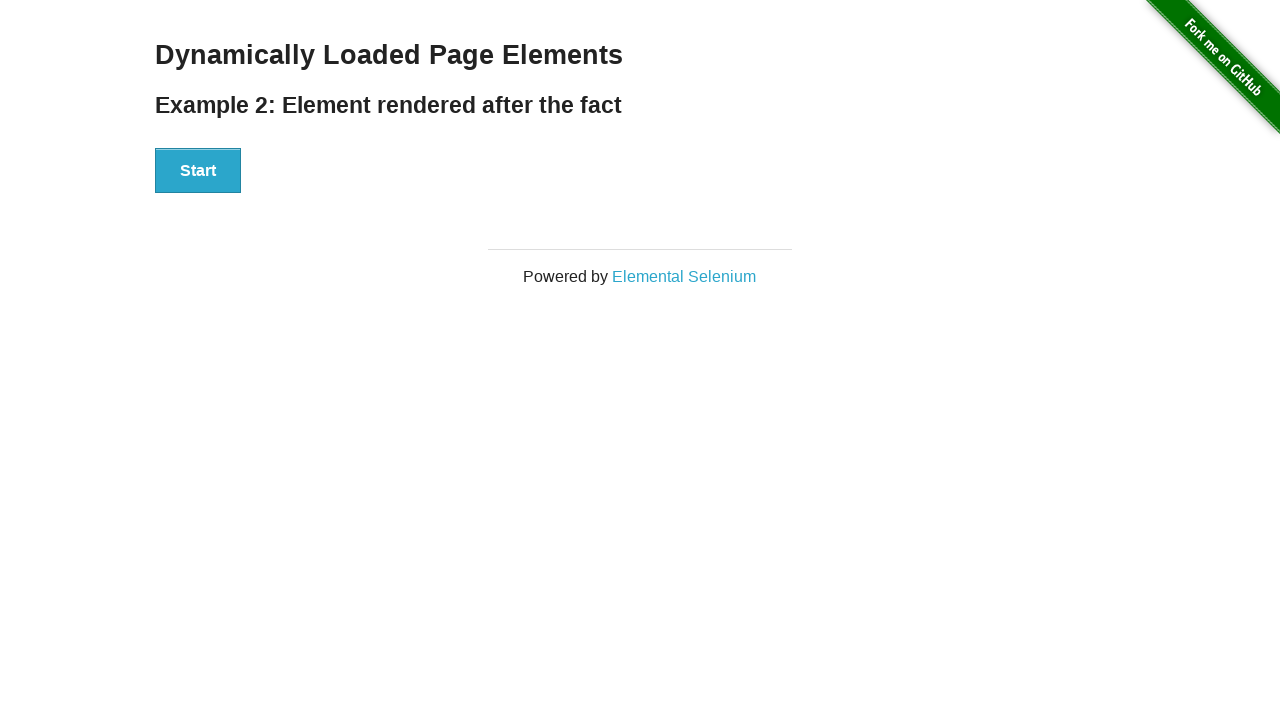

Clicked start button to trigger dynamic content loading at (198, 171) on #start>button
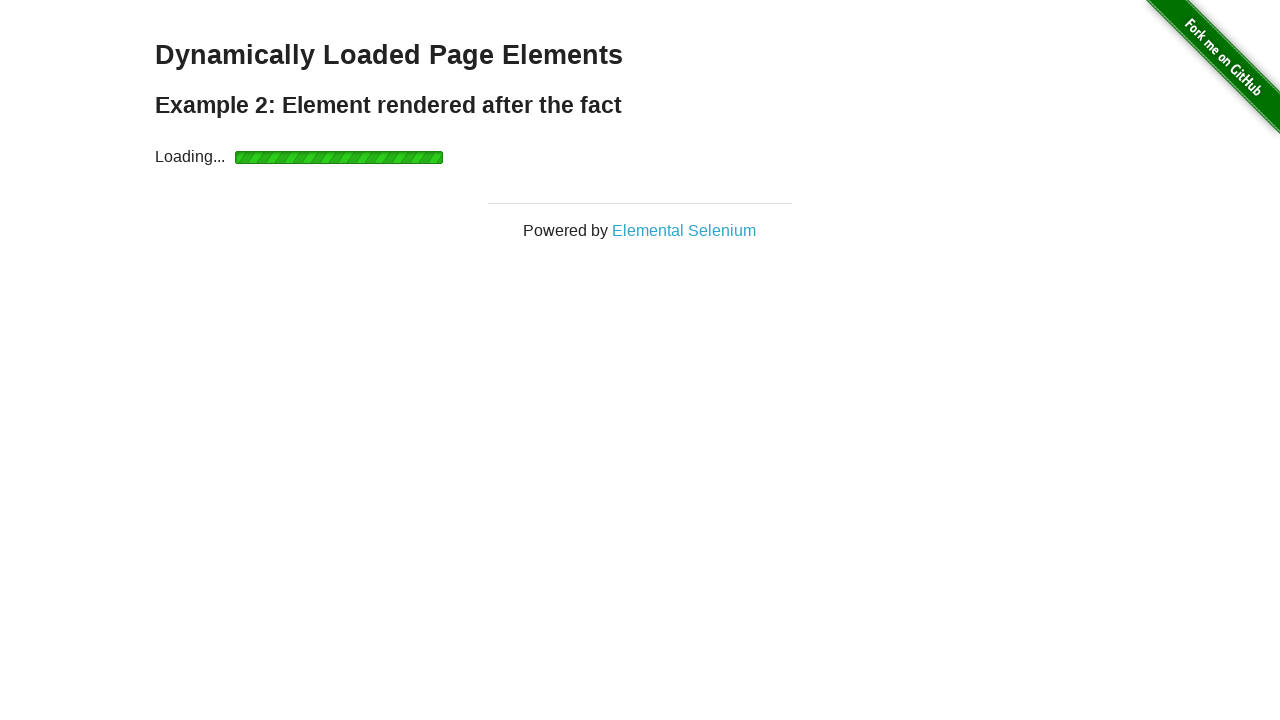

Dynamically loaded content appeared on the page
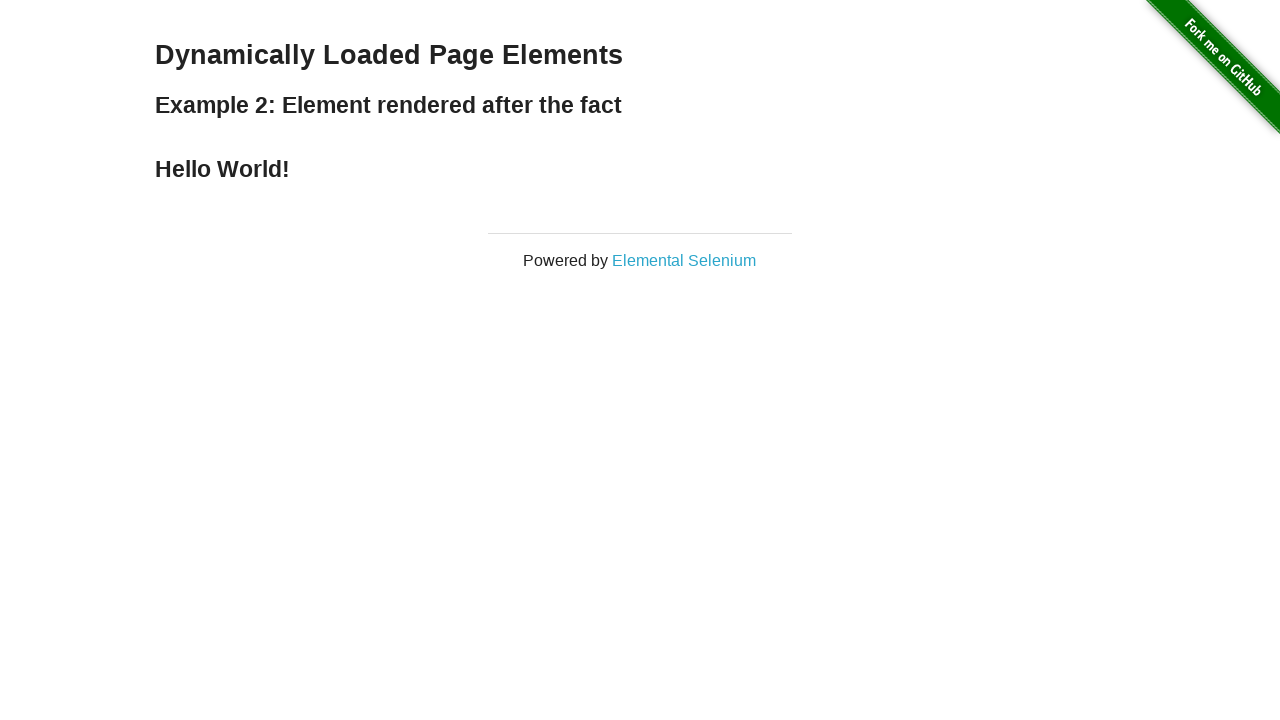

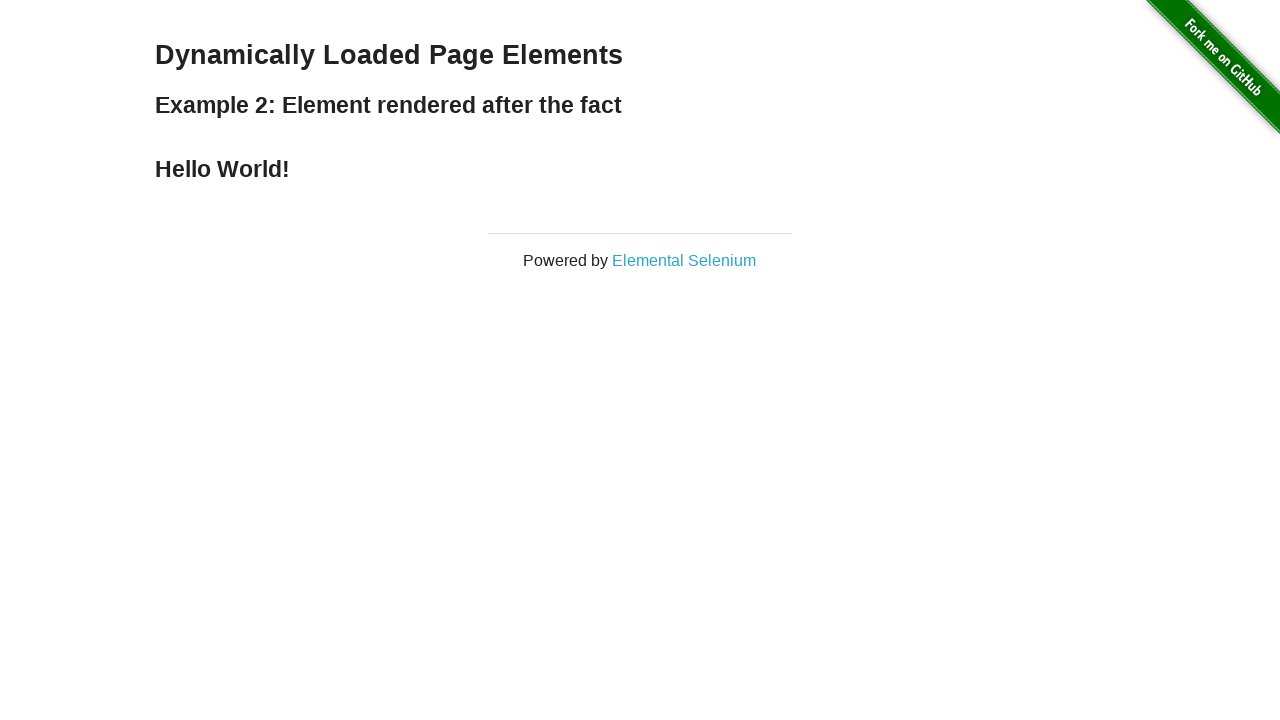